Navigates to Airbnb India homepage

Starting URL: https://www.airbnb.co.in/

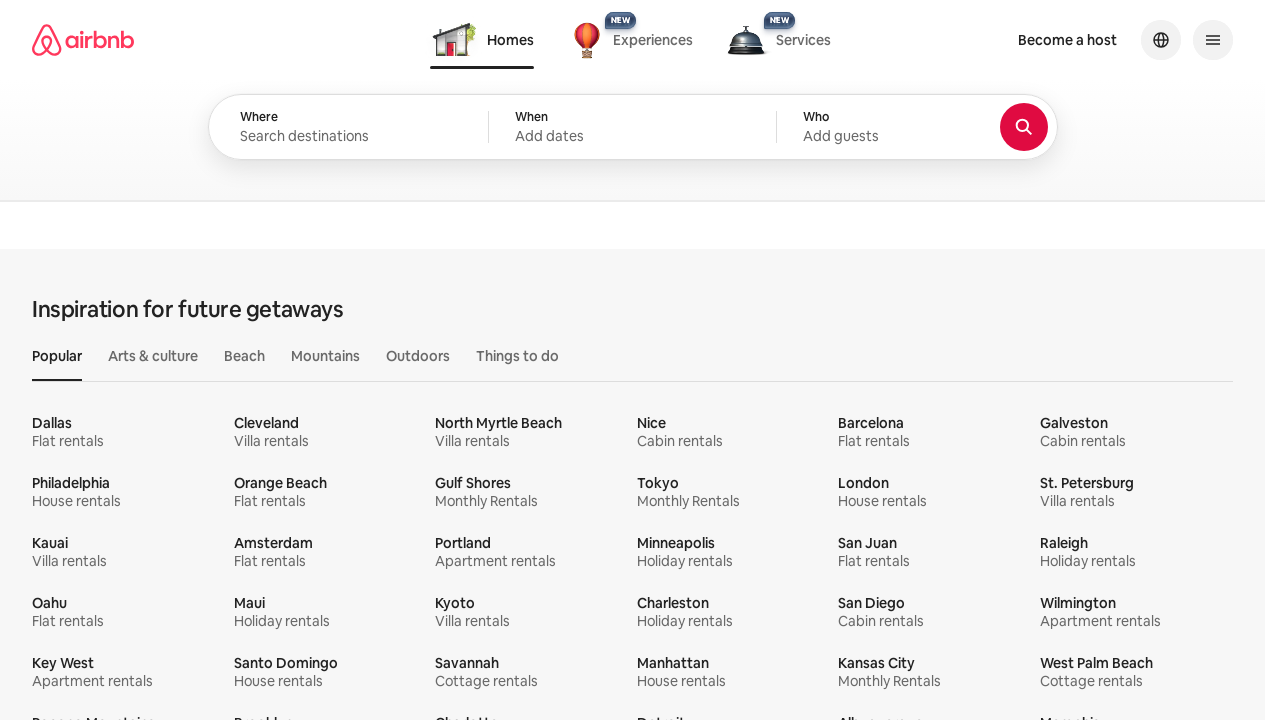

Navigated to Airbnb India homepage
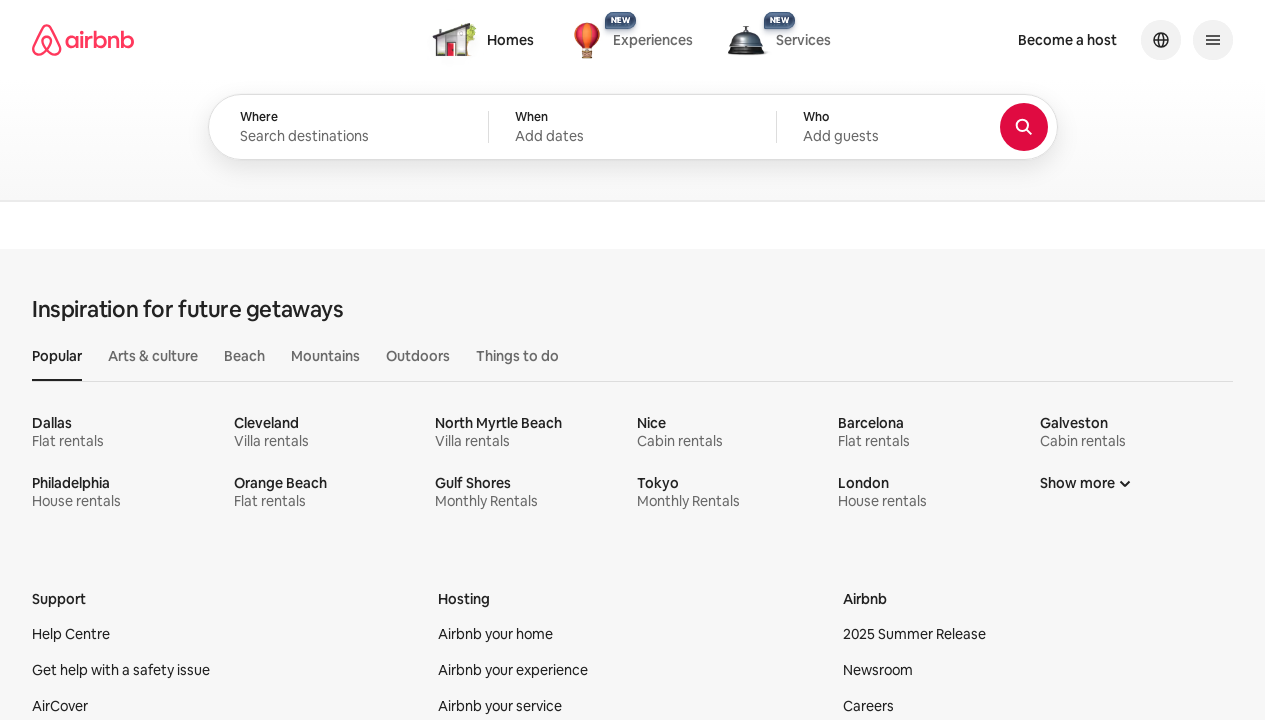

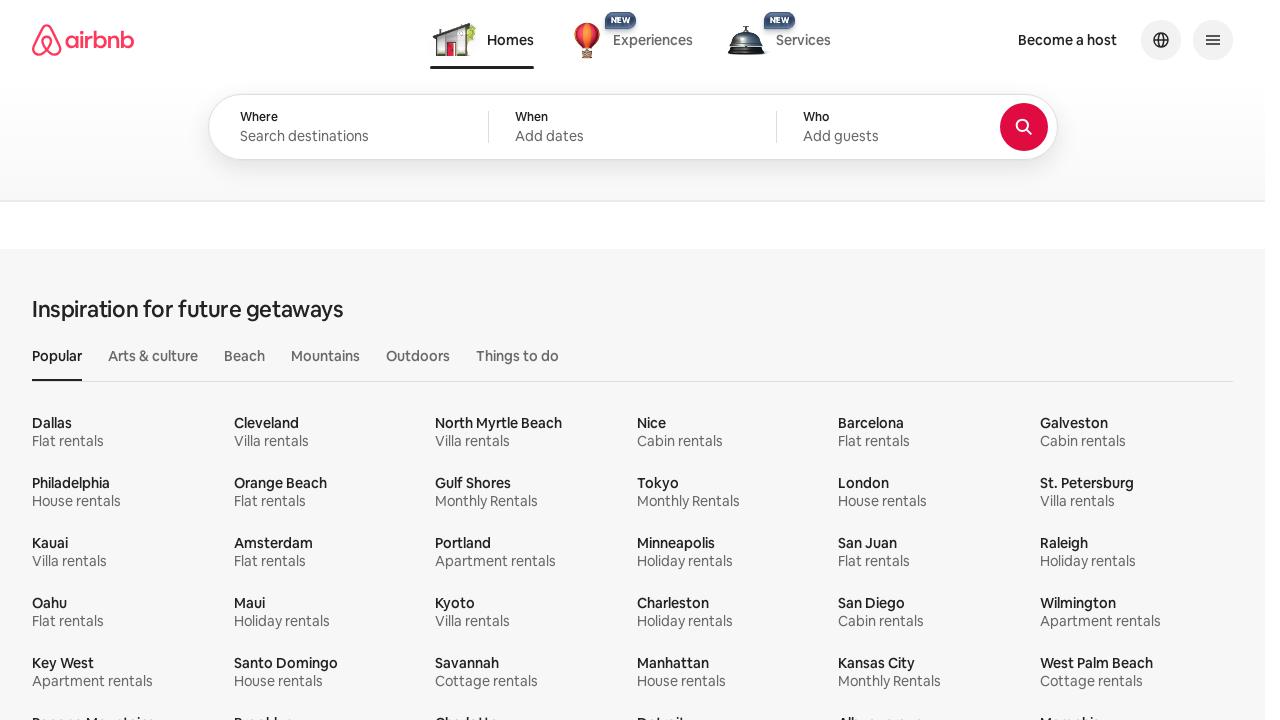